Tests a registration form by filling three input fields with text and submitting, then verifies the success message

Starting URL: https://suninjuly.github.io/registration1.html

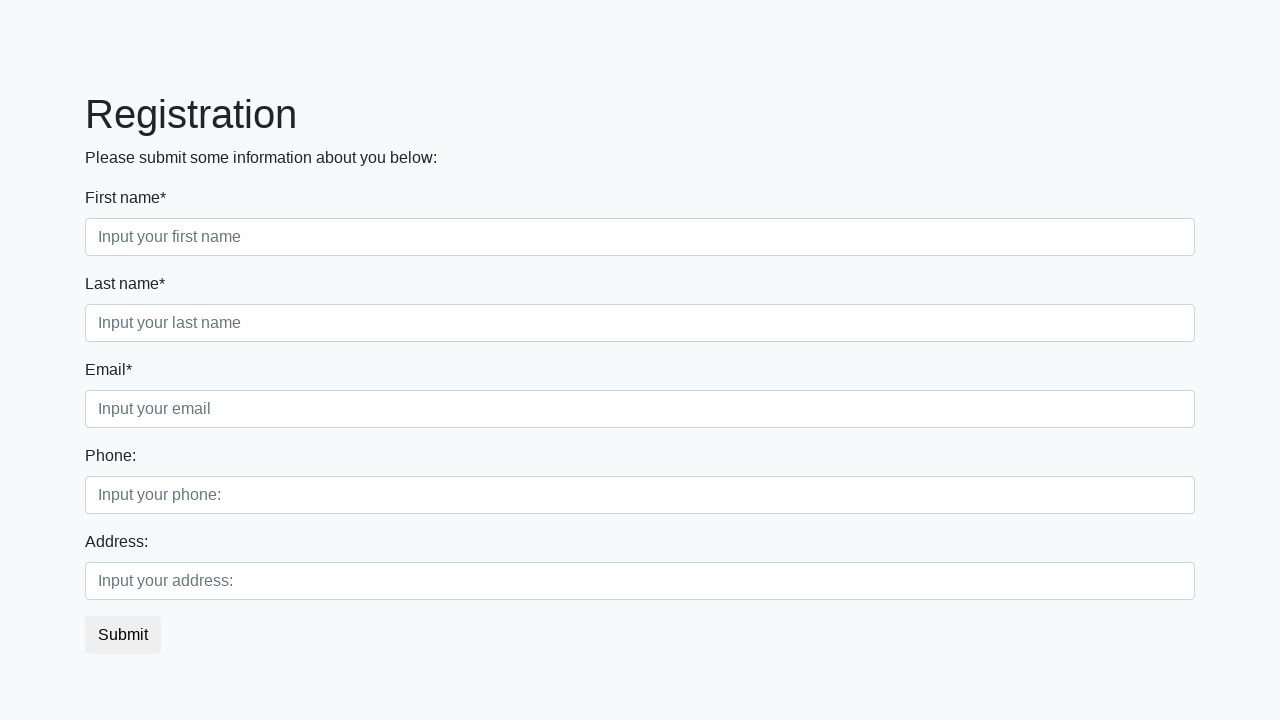

Filled first input field with 'knock' on .first_block .first
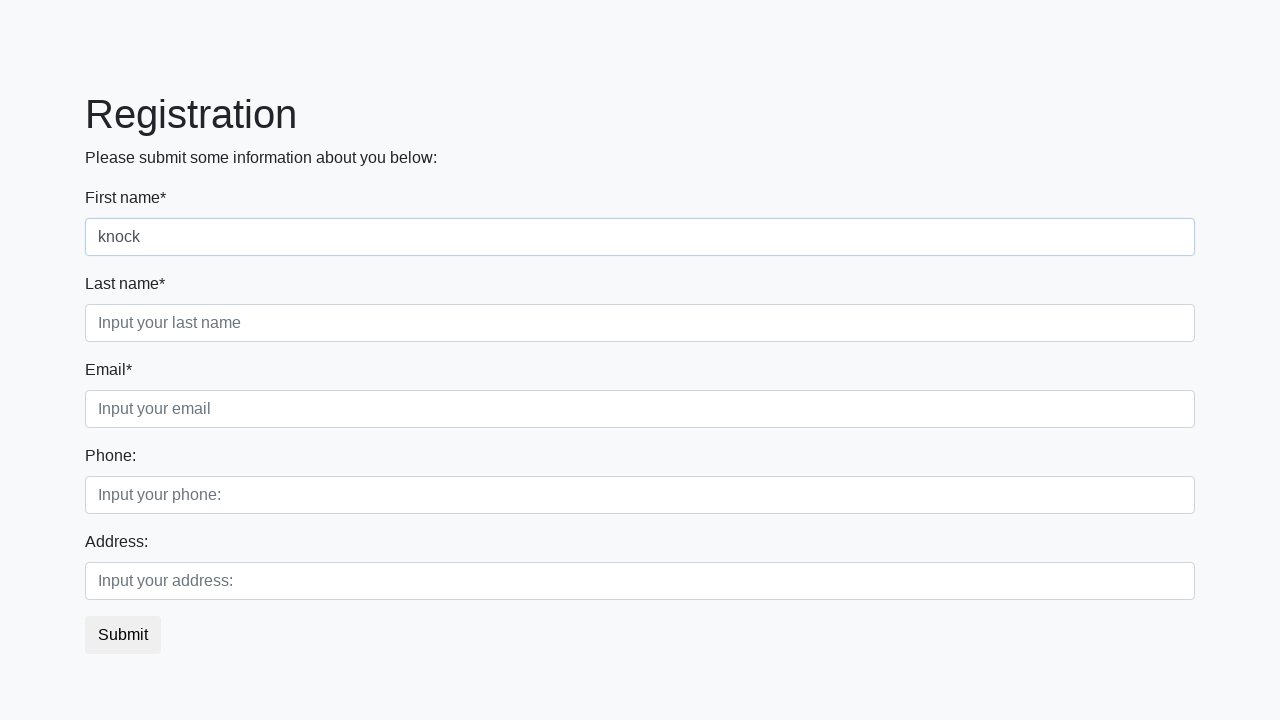

Filled second input field with 'knock' on .first_block .second
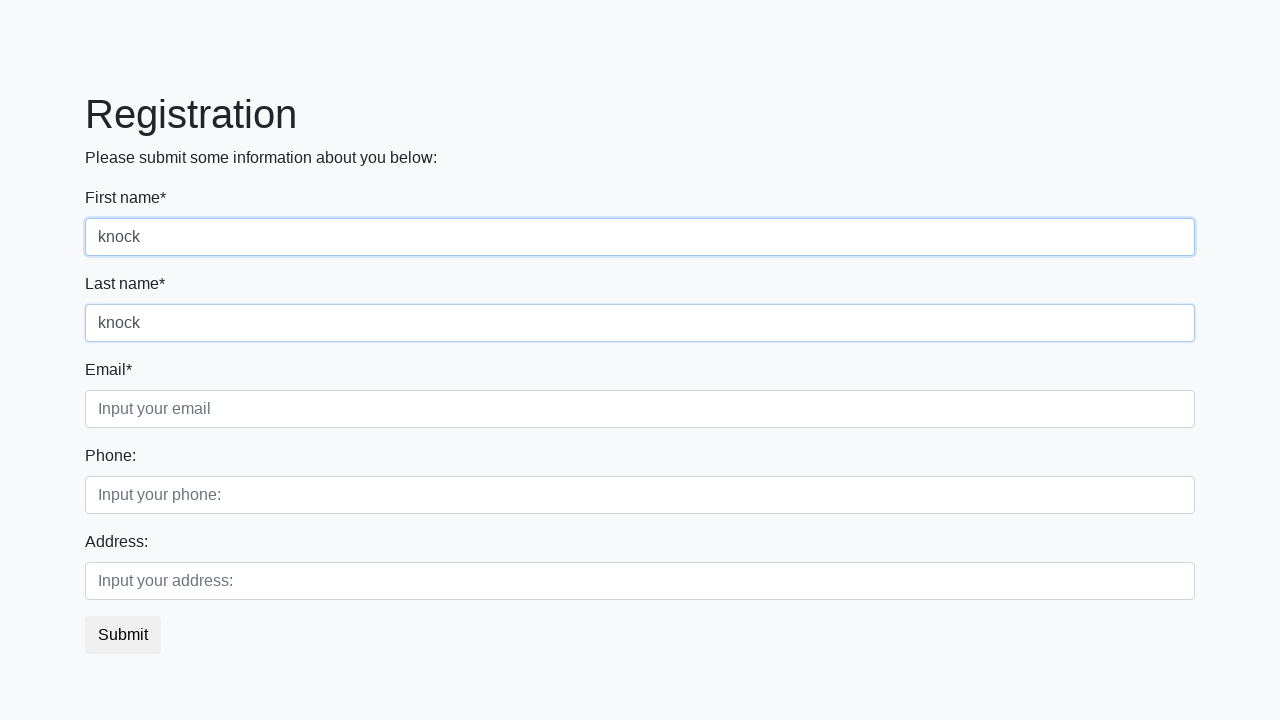

Filled third input field with 'Knock-knock' on .third_class .third
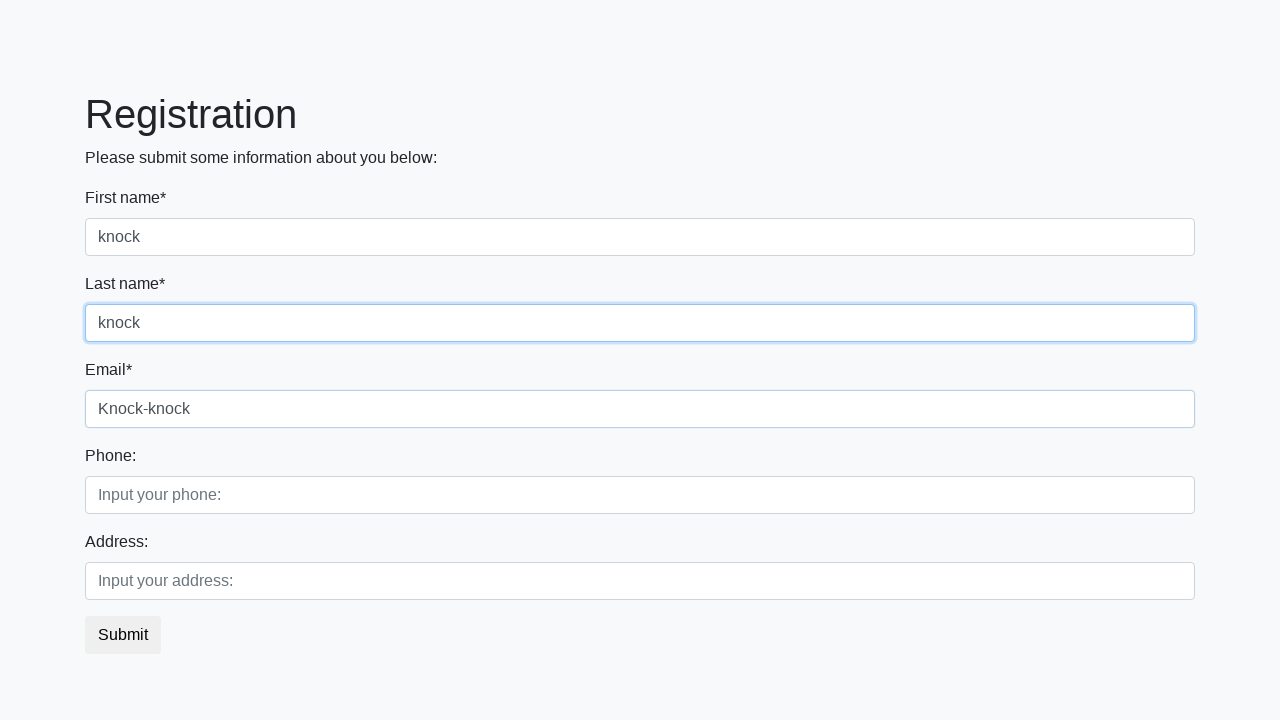

Clicked submit button to complete registration at (123, 635) on button[type='submit']
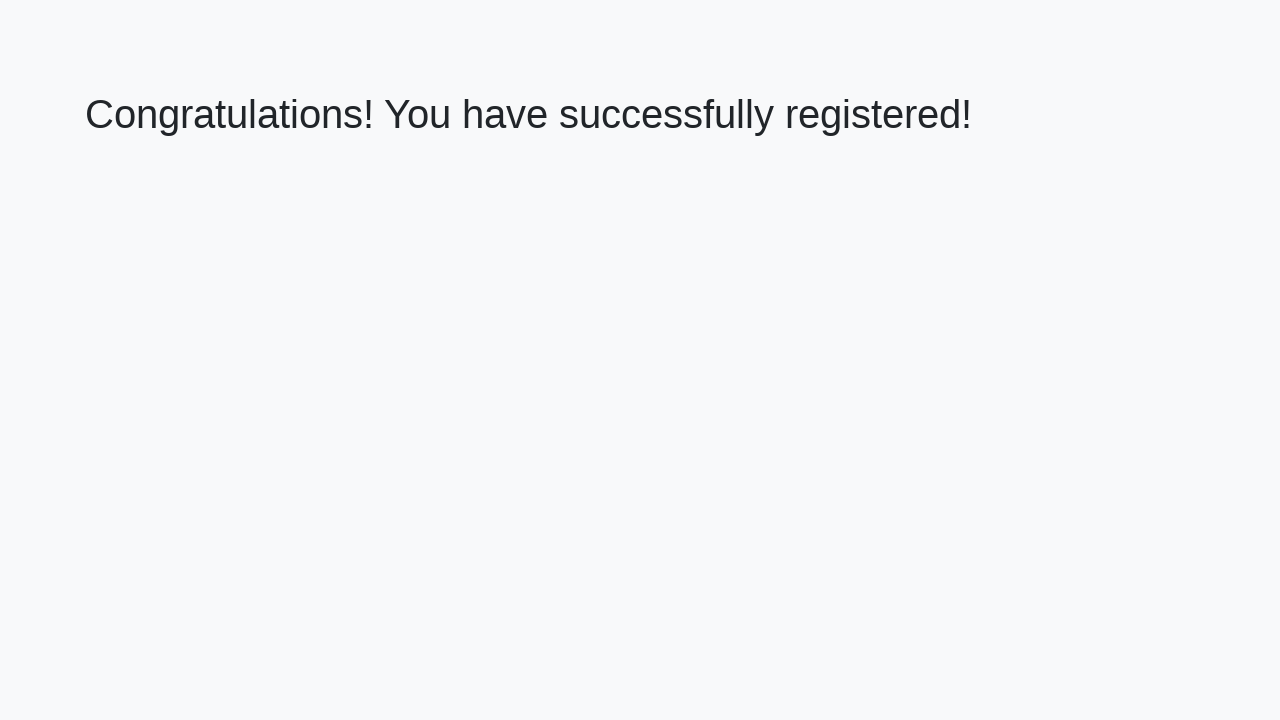

Success message appeared - registration completed
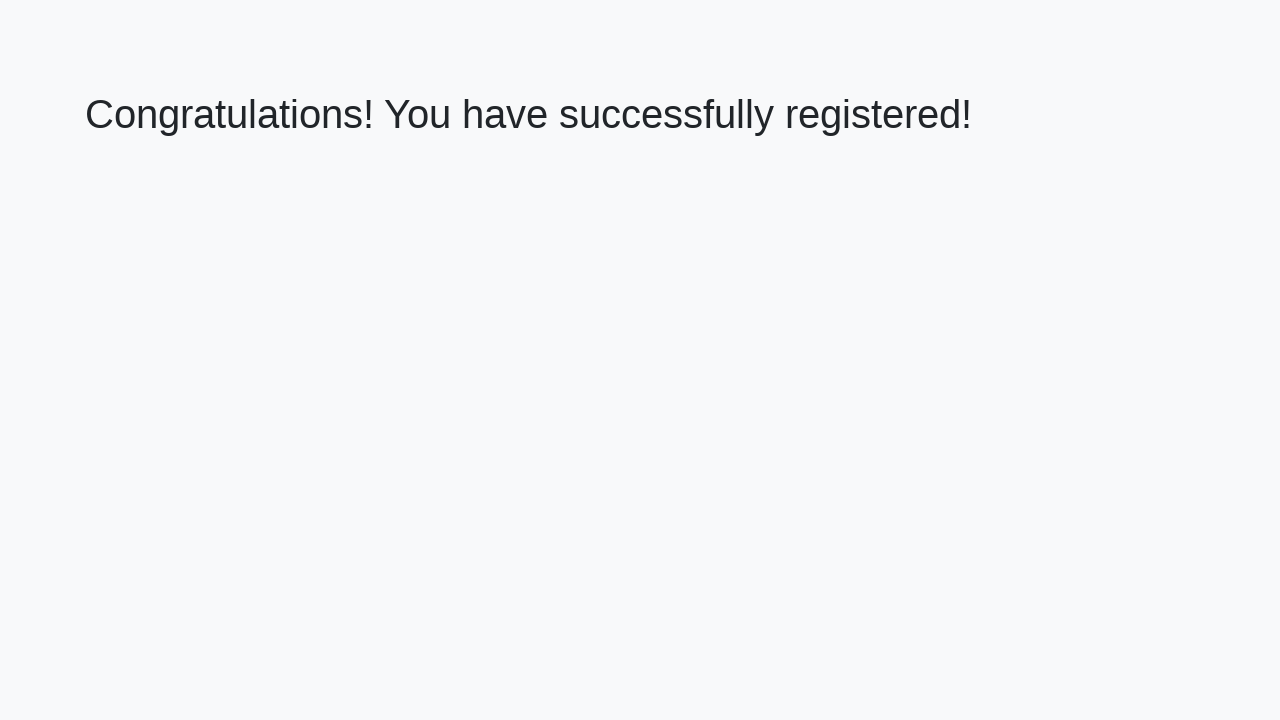

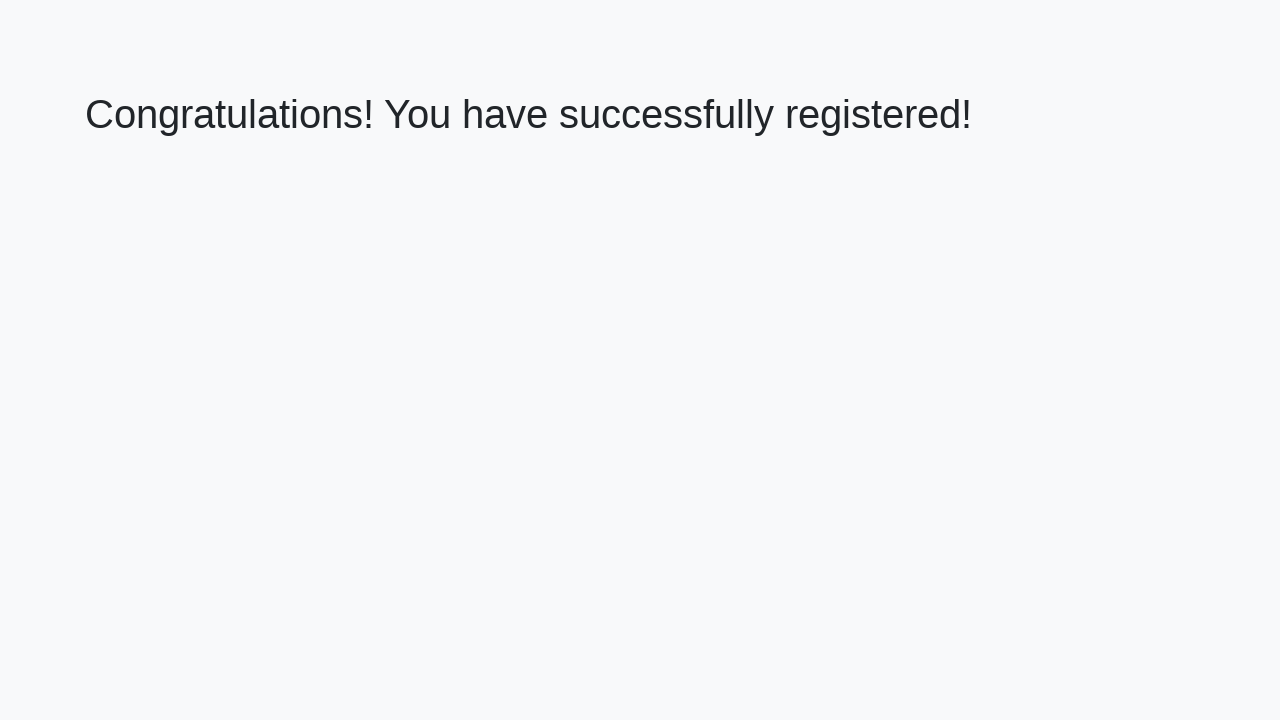